Tests drag-and-drop functionality within an iframe by dragging an element and dropping it onto a target element on the jQuery UI demo page

Starting URL: https://jqueryui.com/droppable/

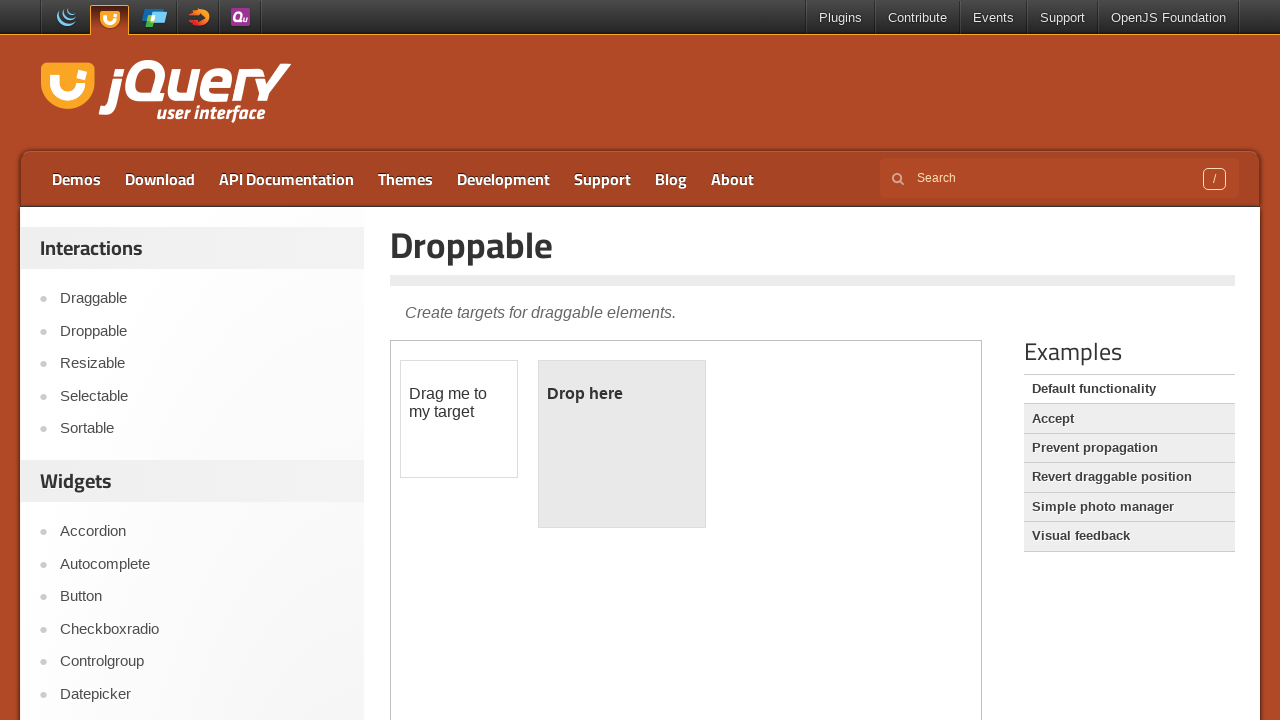

Navigated to jQuery UI droppable demo page
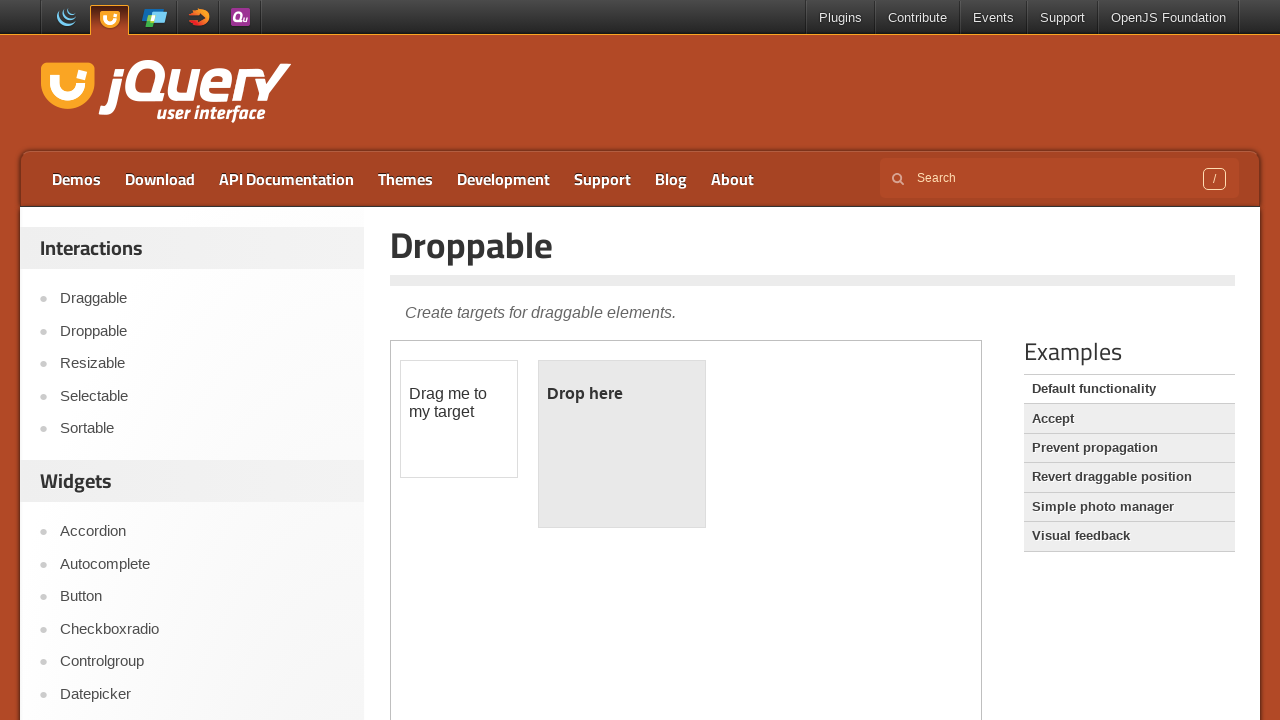

Located the demo iframe
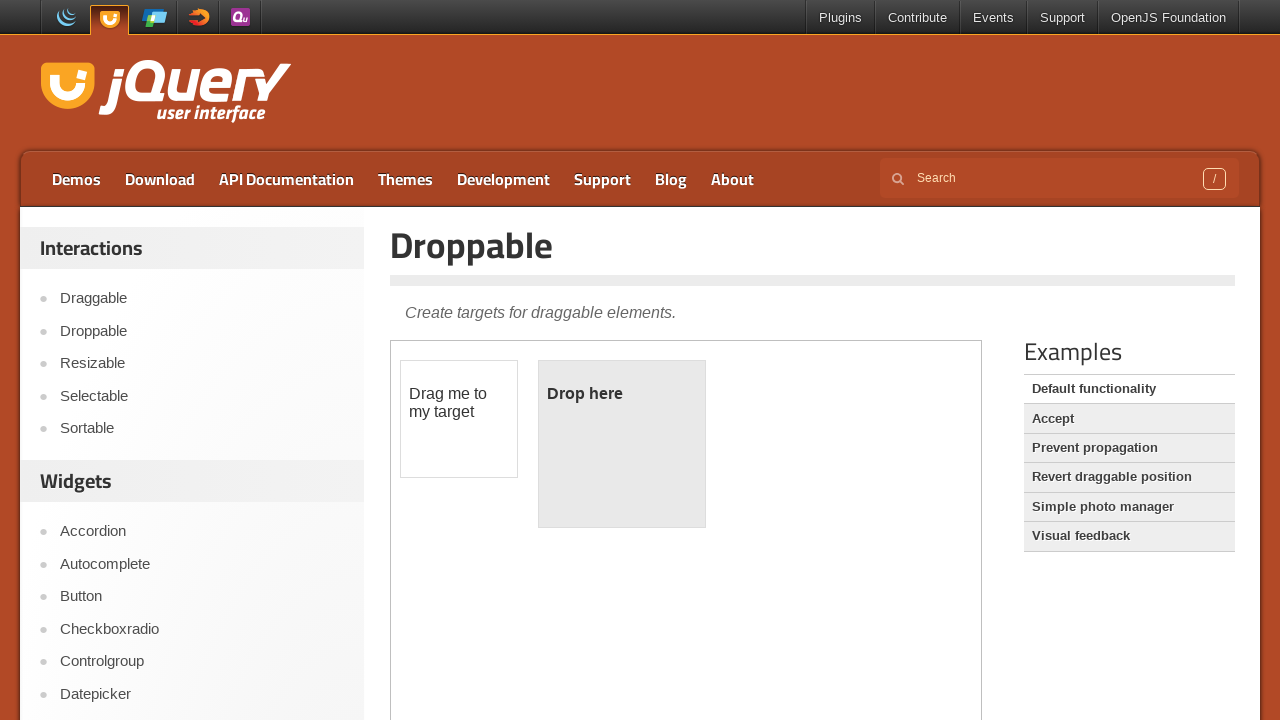

Clicked on the draggable element at (459, 419) on iframe.demo-frame >> internal:control=enter-frame >> #draggable
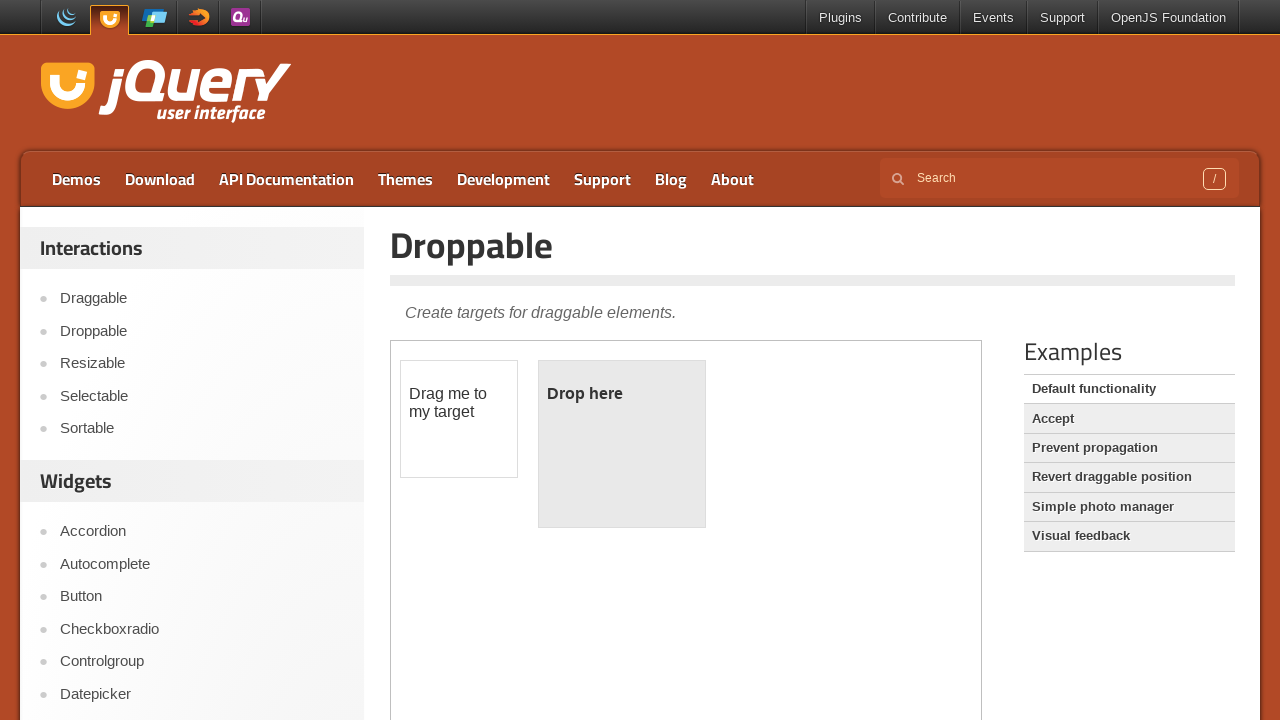

Dragged and dropped element onto target droppable area at (622, 444)
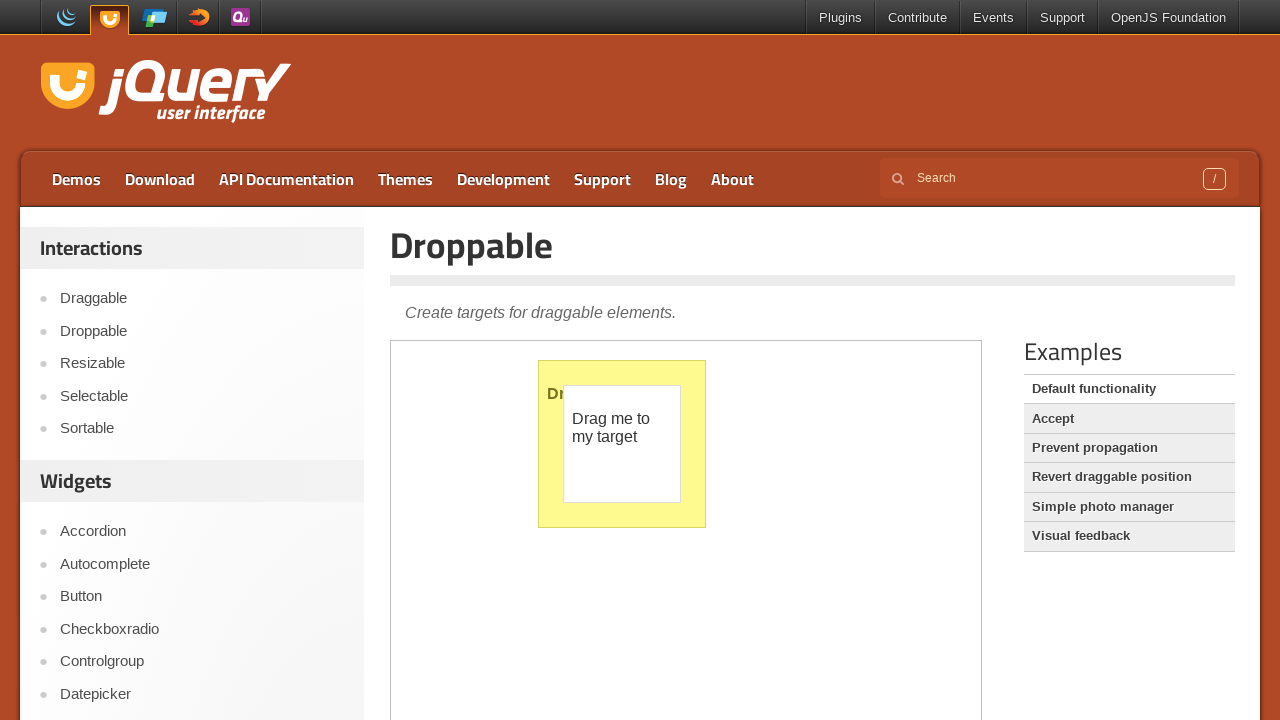

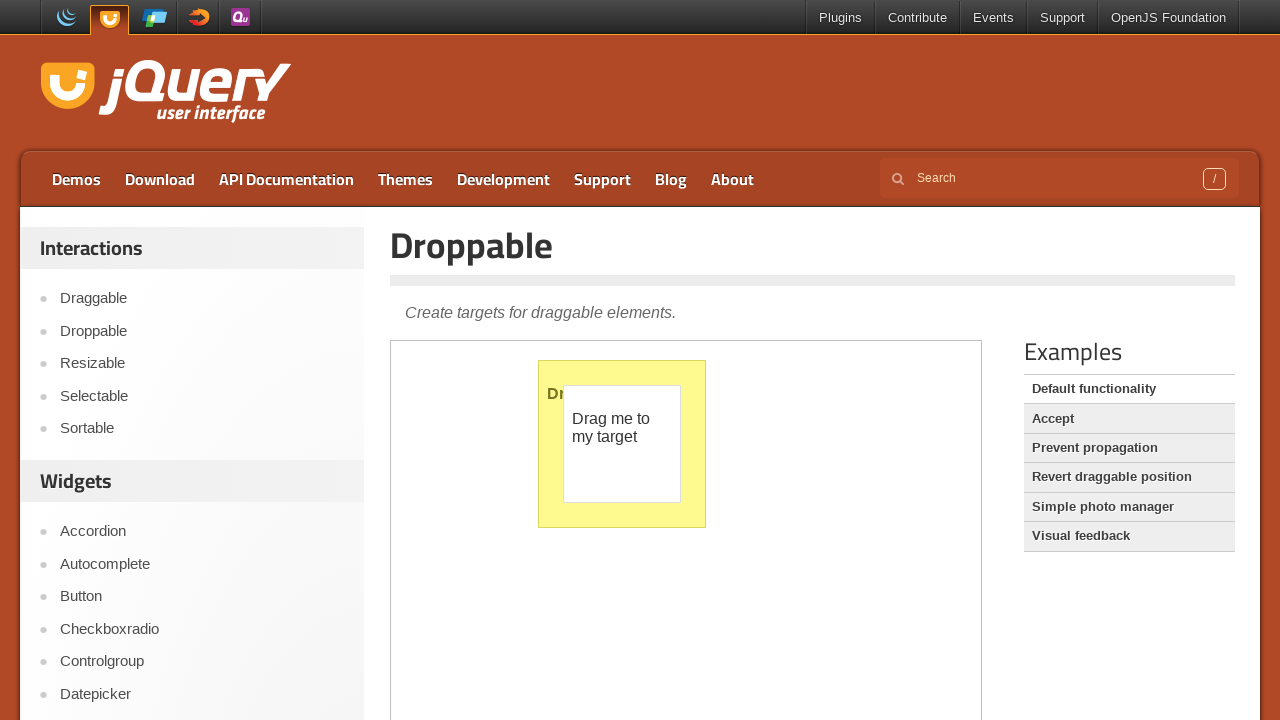